Tests JavaScript prompt dialog by clicking the third button, entering a name in the prompt, accepting it, and verifying the name appears in the result message

Starting URL: https://the-internet.herokuapp.com/javascript_alerts

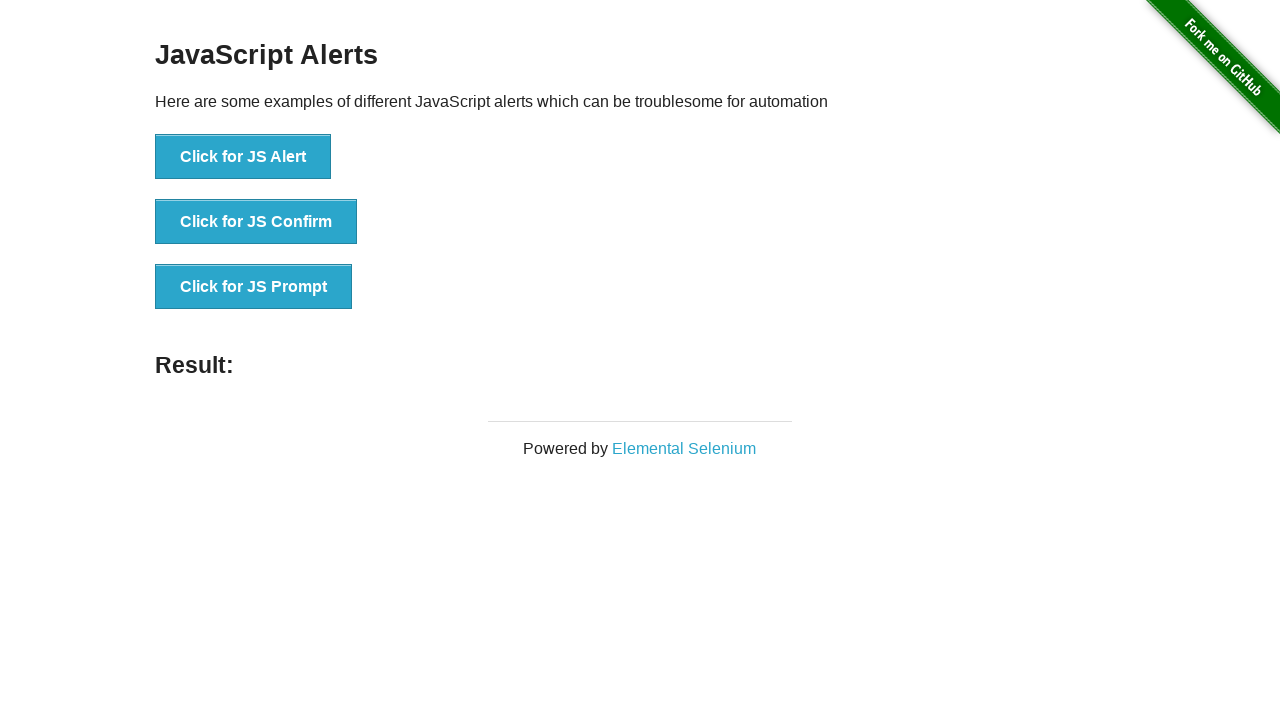

Set up dialog handler to accept prompt with 'Marcus Thompson'
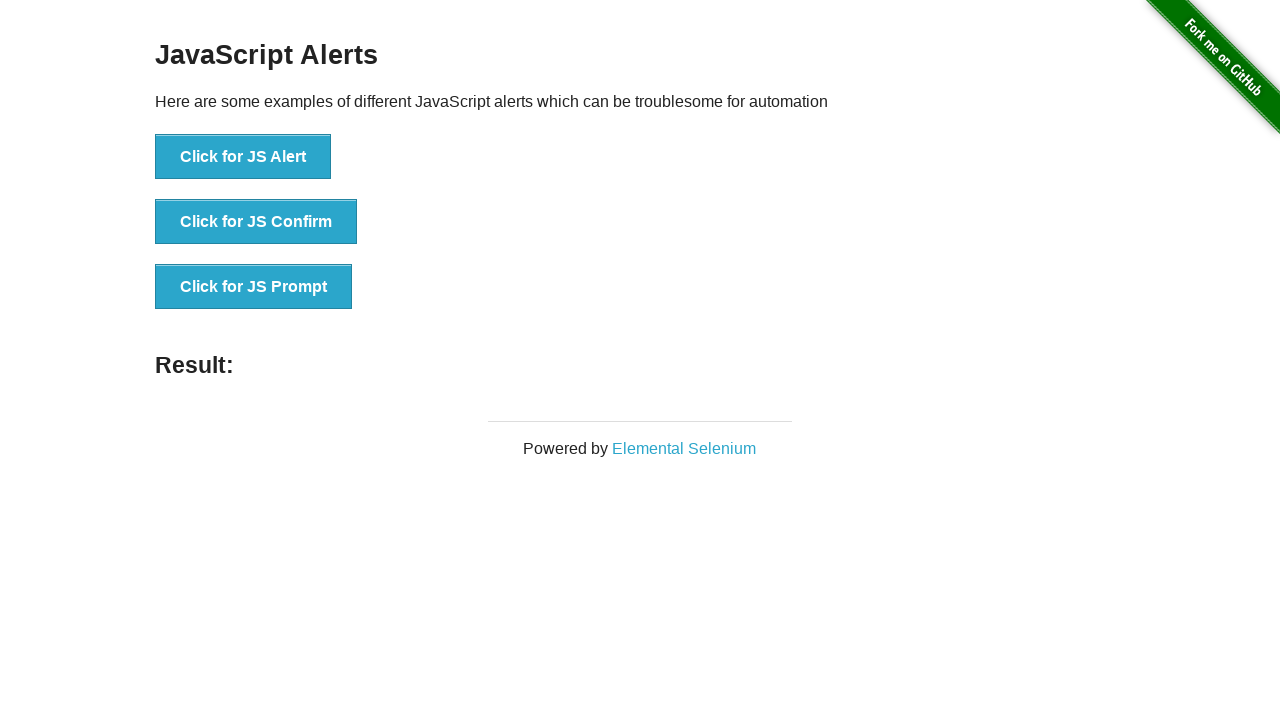

Clicked the 'Click for JS Prompt' button at (254, 287) on xpath=//button[text()='Click for JS Prompt']
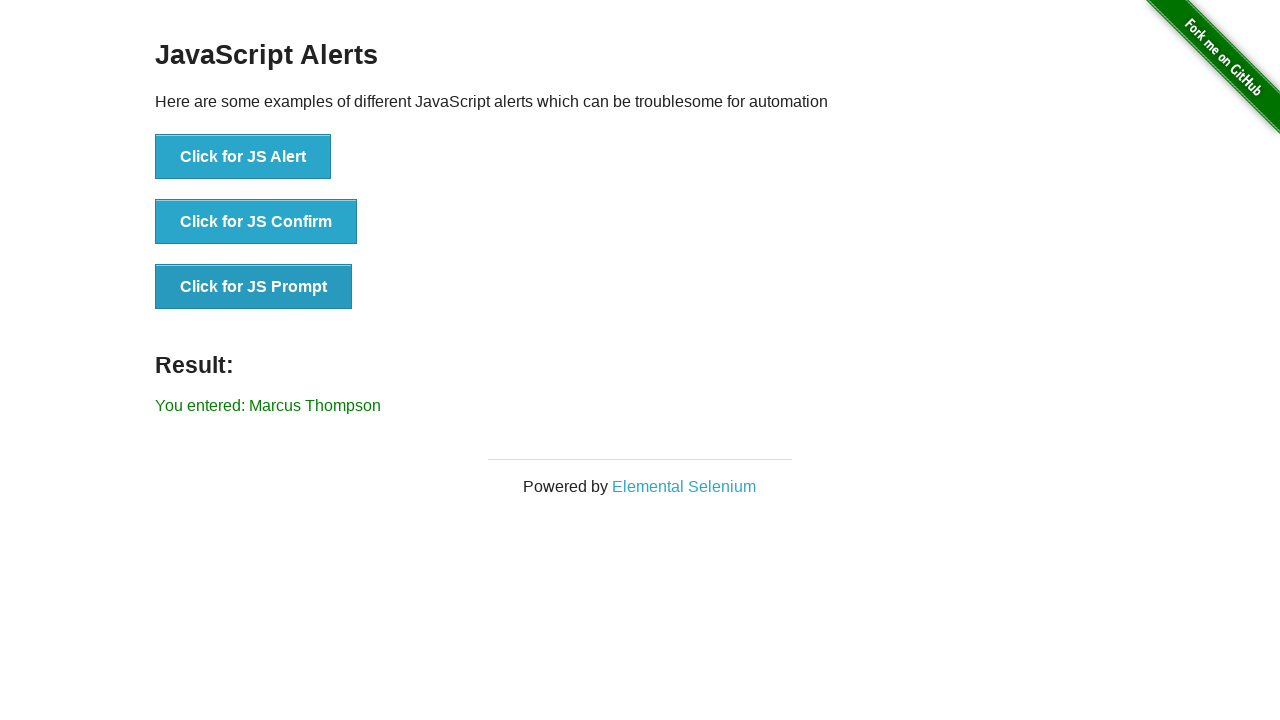

Waited for result message to appear
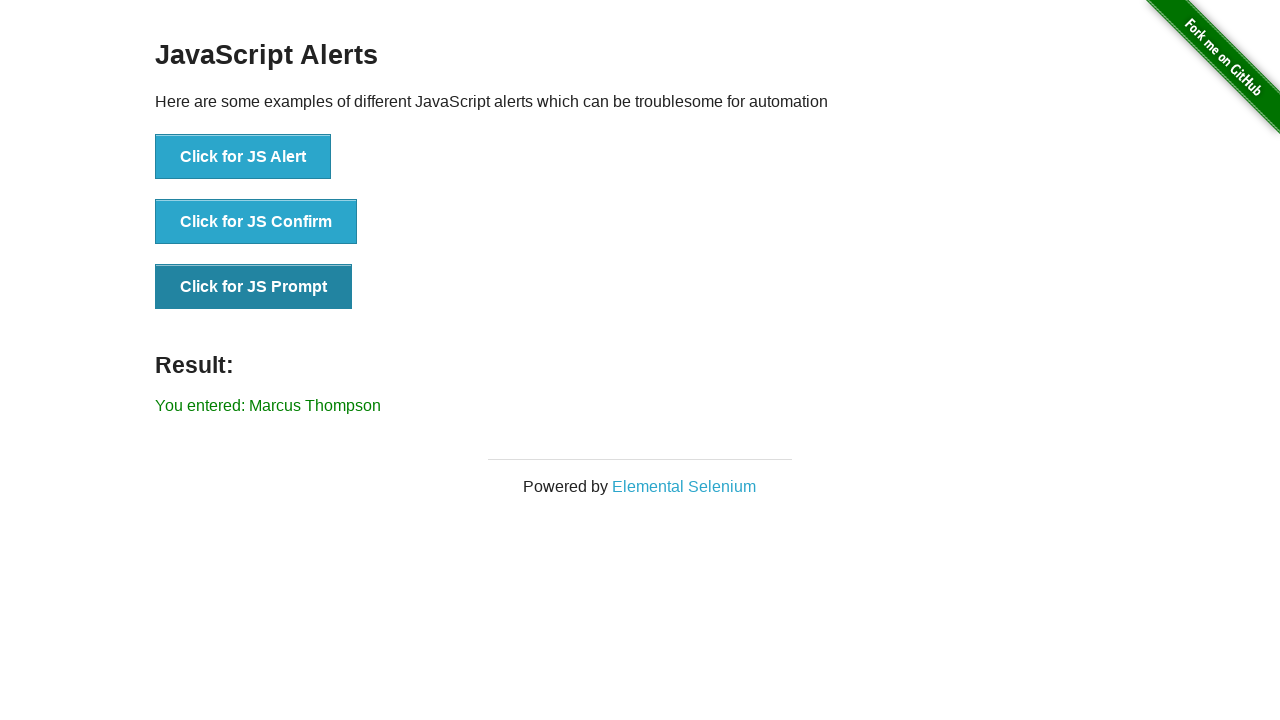

Retrieved result message text
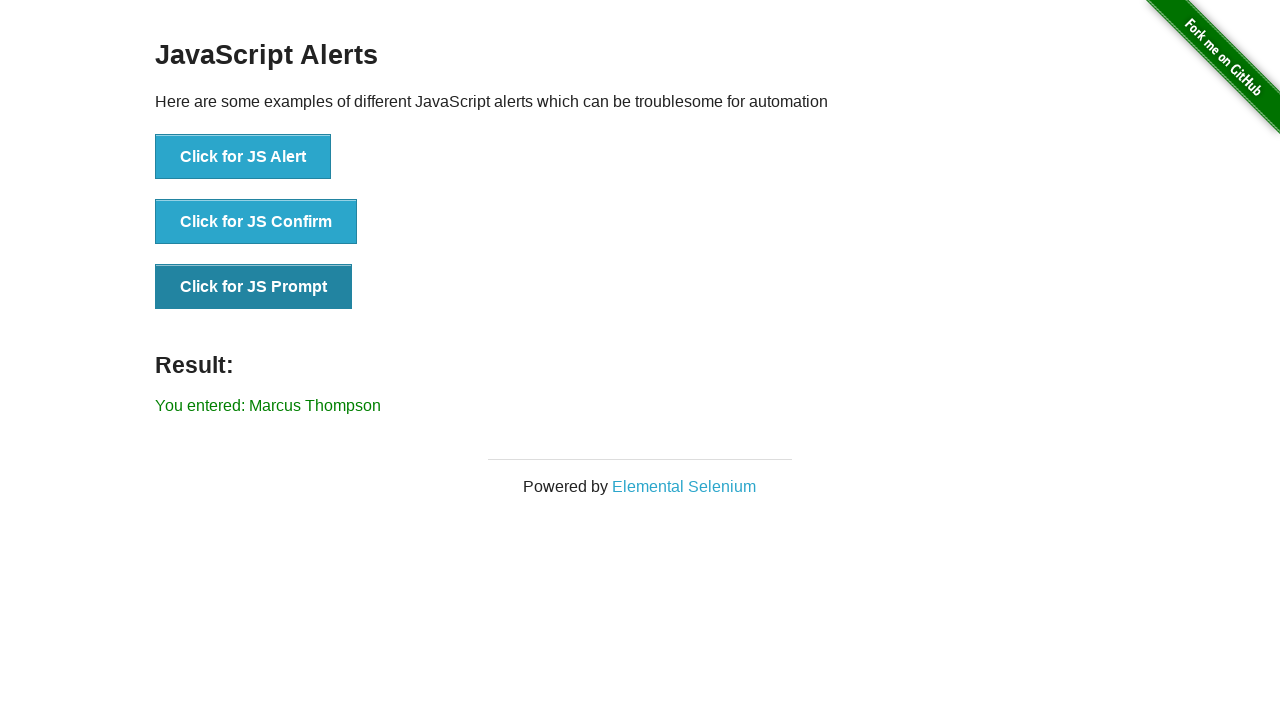

Verified 'Marcus Thompson' appears in result message
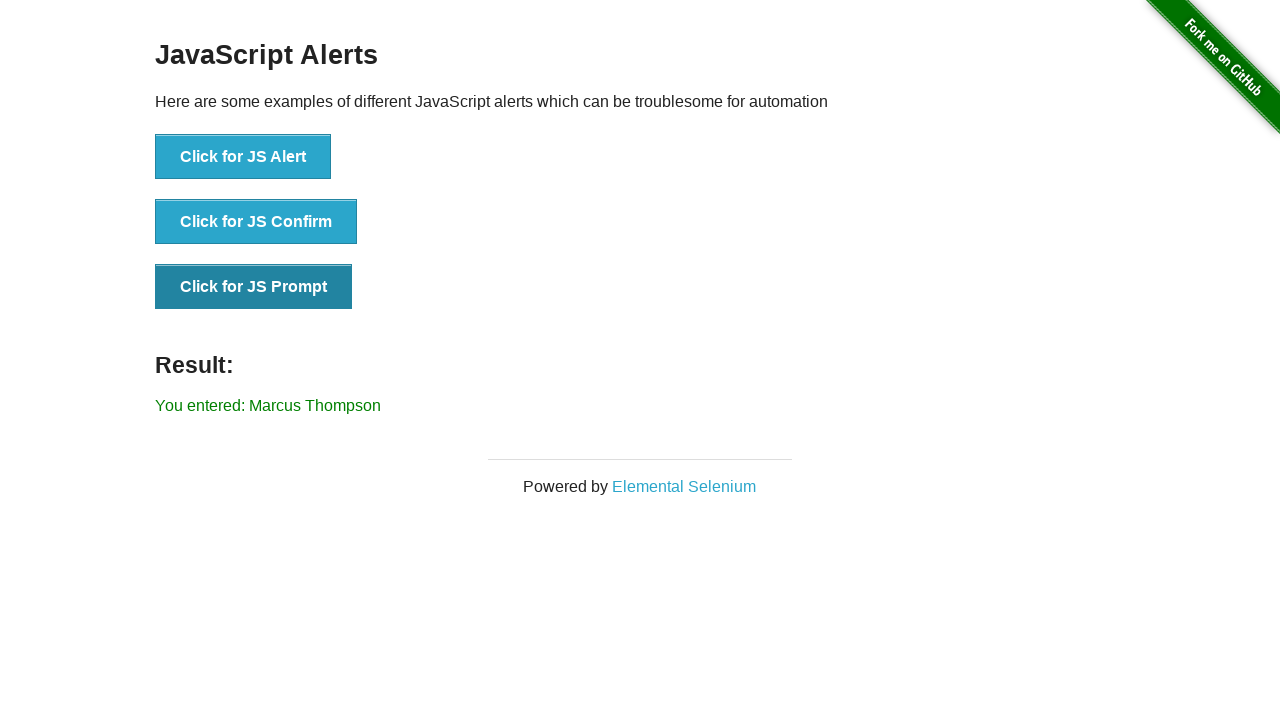

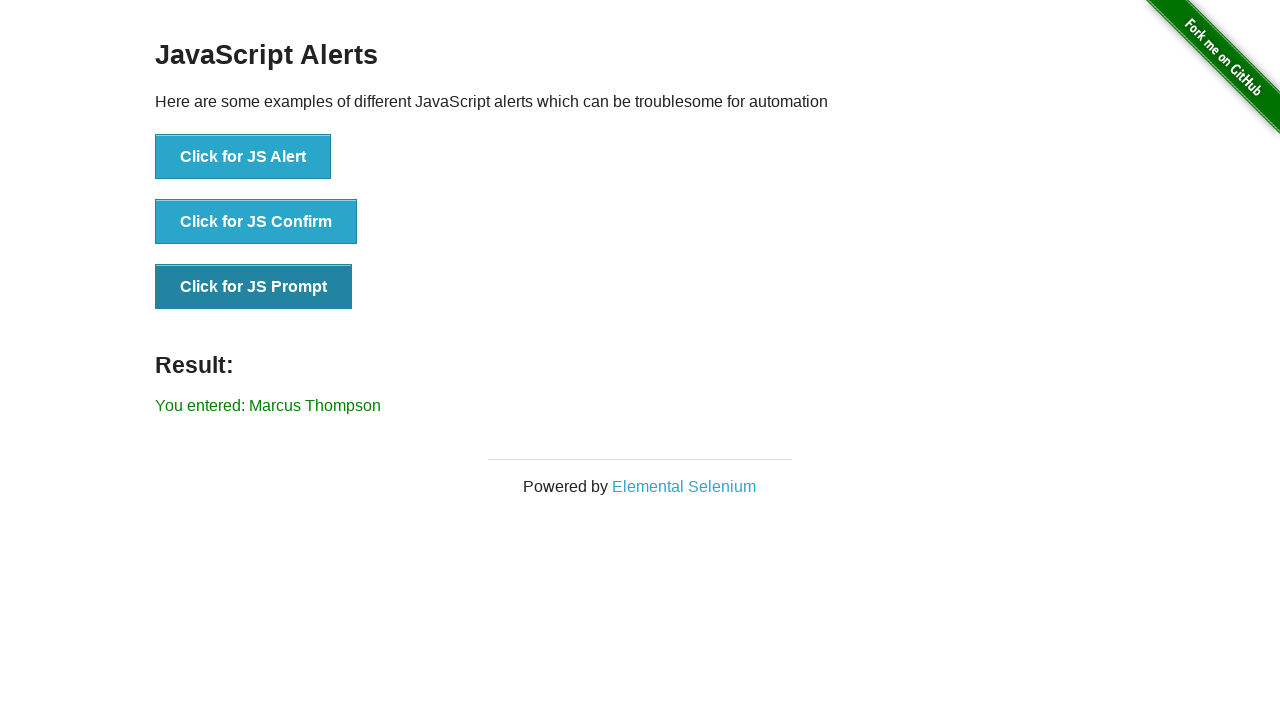